Tests the Support section "Learn More" button by scrolling to the Support section, clicking the Learn More button to navigate to the support page, then clicking the logo to return to homepage.

Starting URL: https://www.greatcall.com/

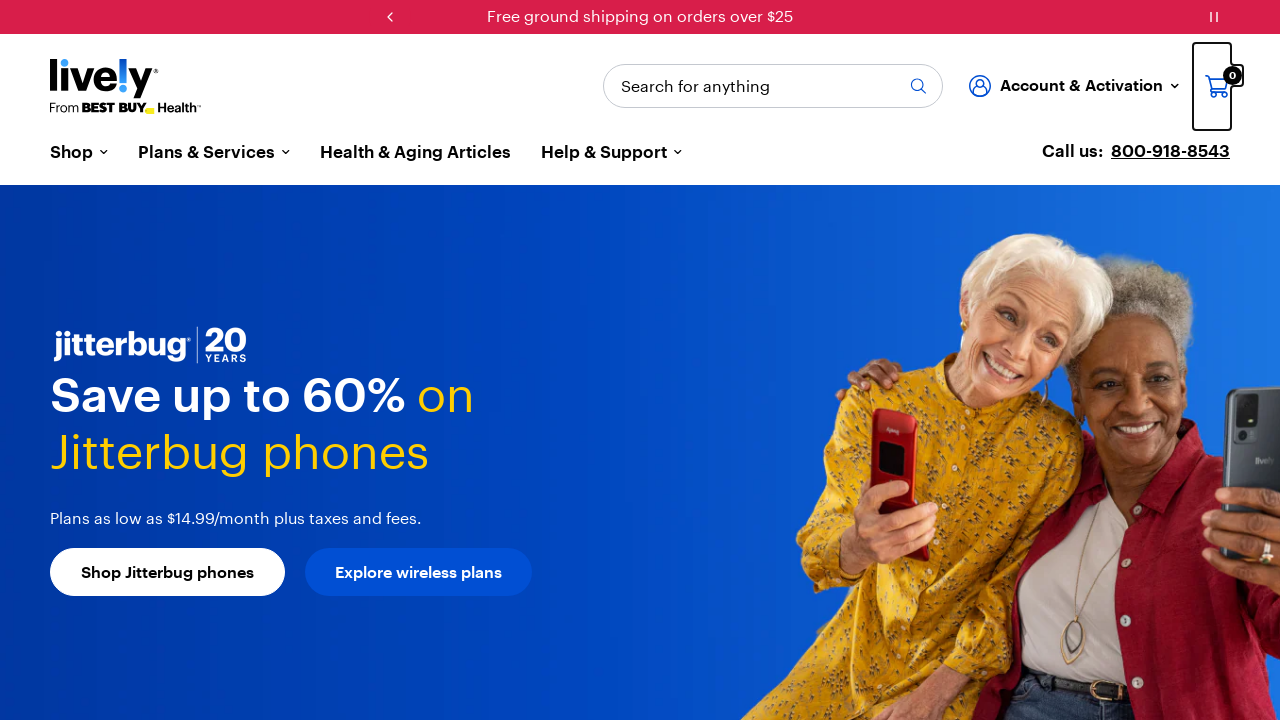

Scrolled to Support section at bottom of page
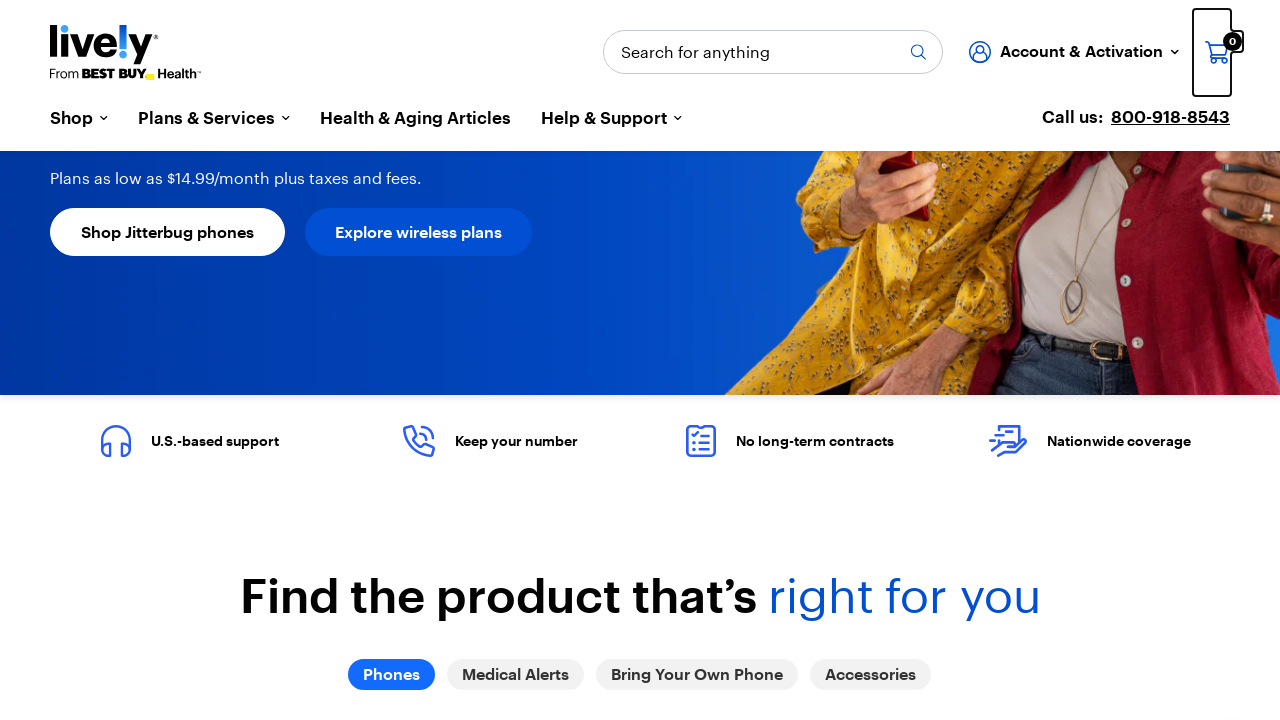

Waited 500ms for Support section to fully render
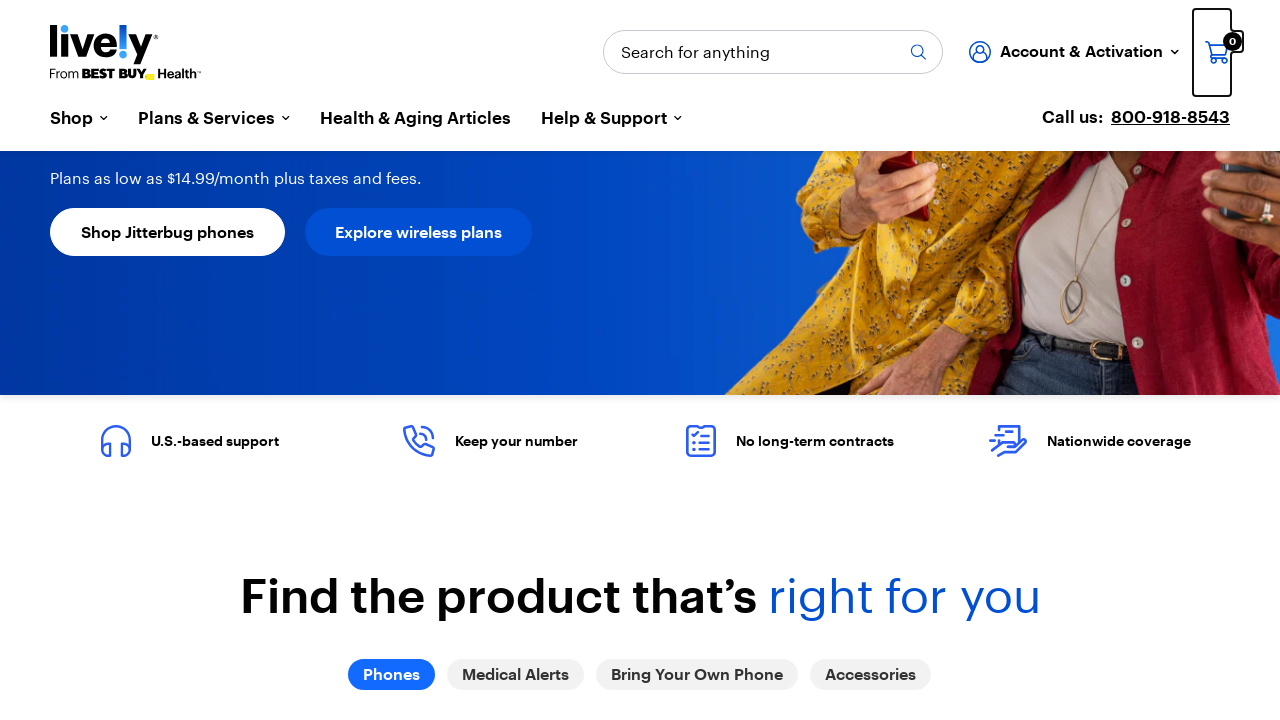

Located Support section container
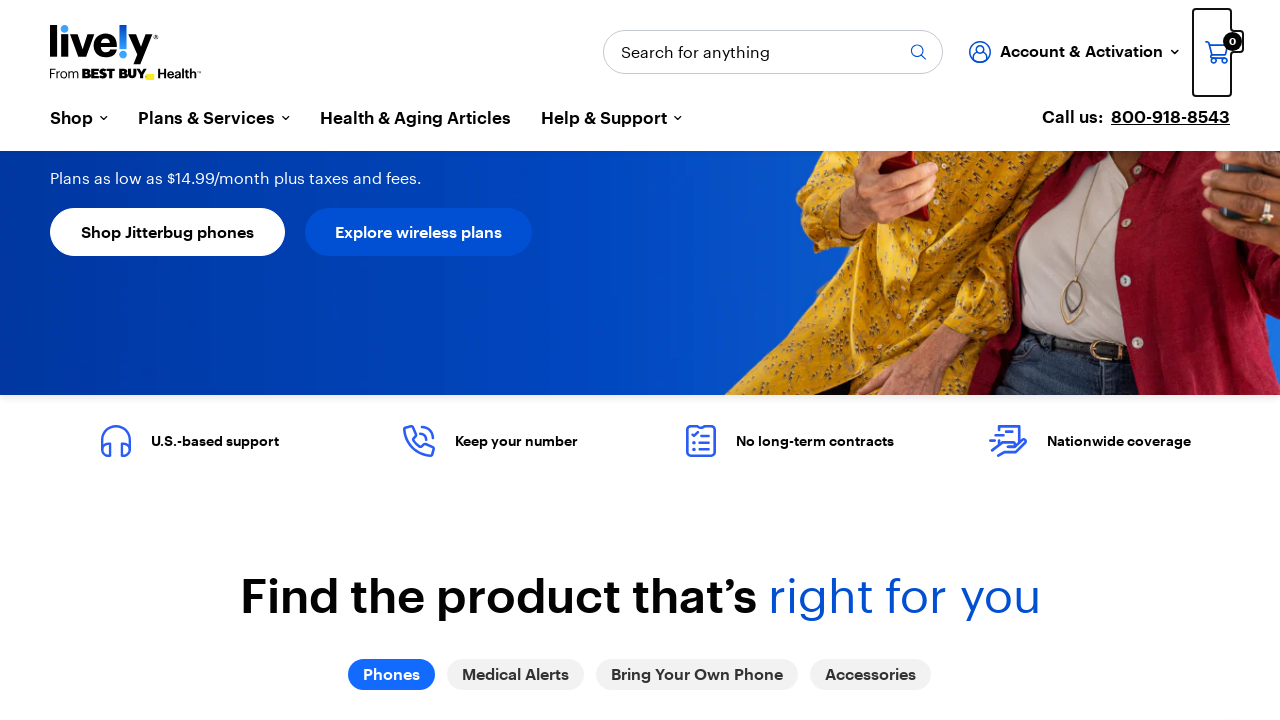

Located Learn More button in Support section
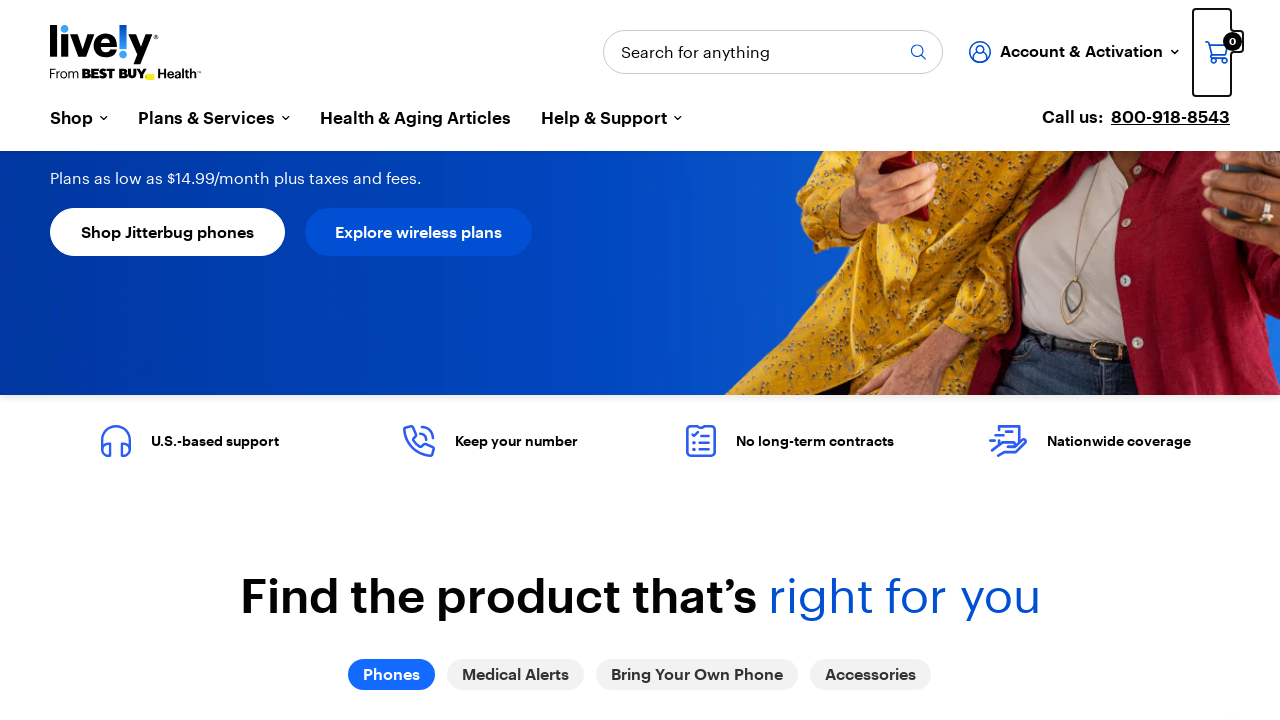

Clicked Learn More button in Support section at (318, 441) on text=Support >> nth=-1 >> xpath=ancestor::*[contains(@class, 'section') or conta
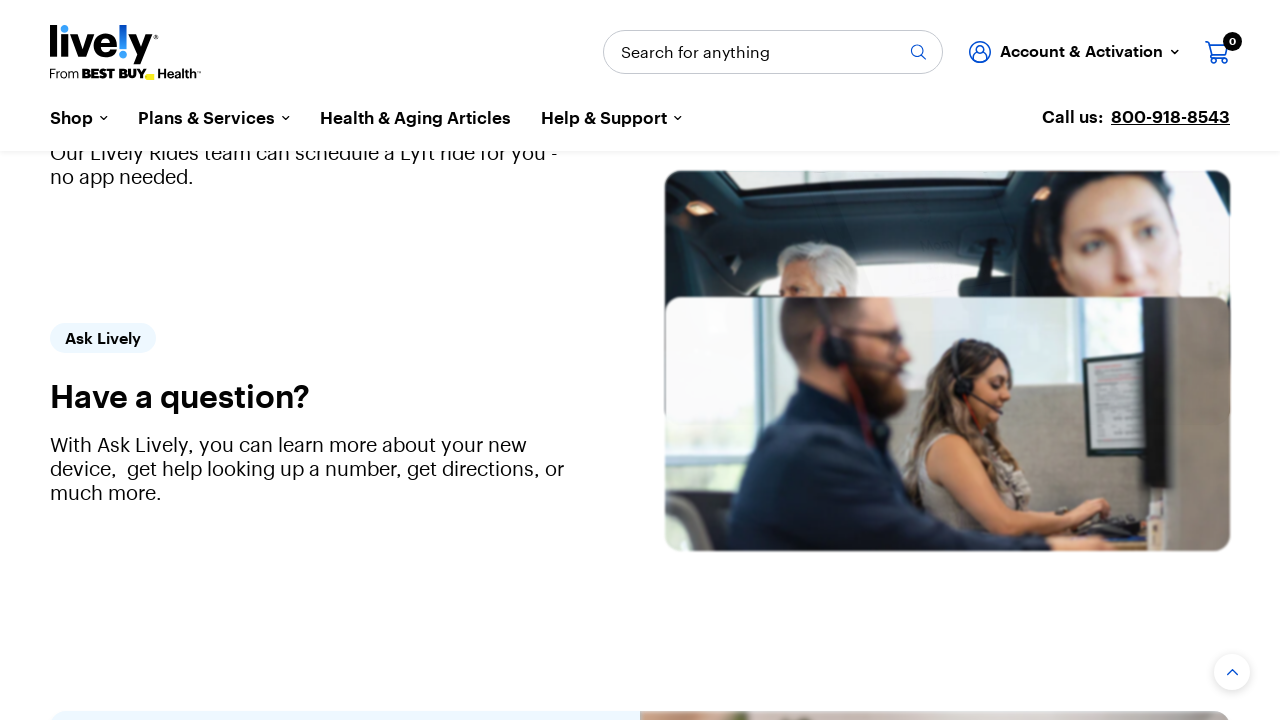

Navigated to support page and waited for network idle
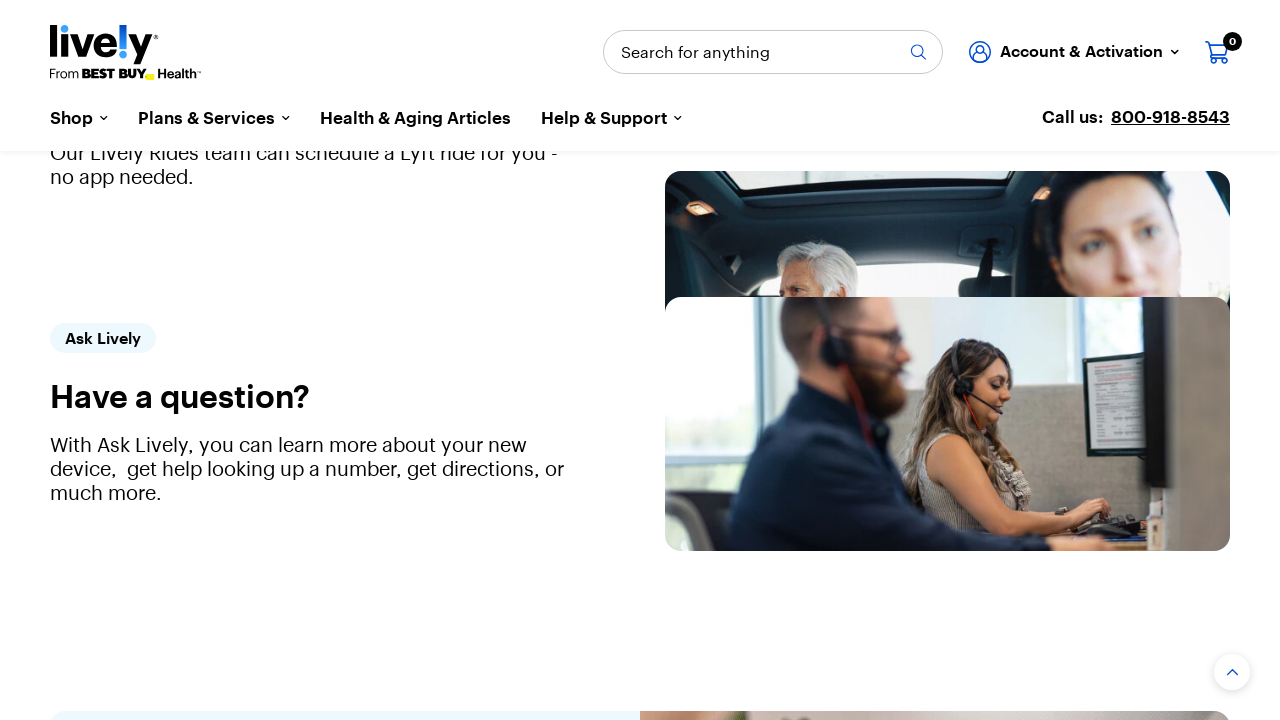

Clicked logo to return to homepage at (126, 52) on a[href='/'] img, .logo, a[href='https://www.greatcall.com/'] >> nth=0
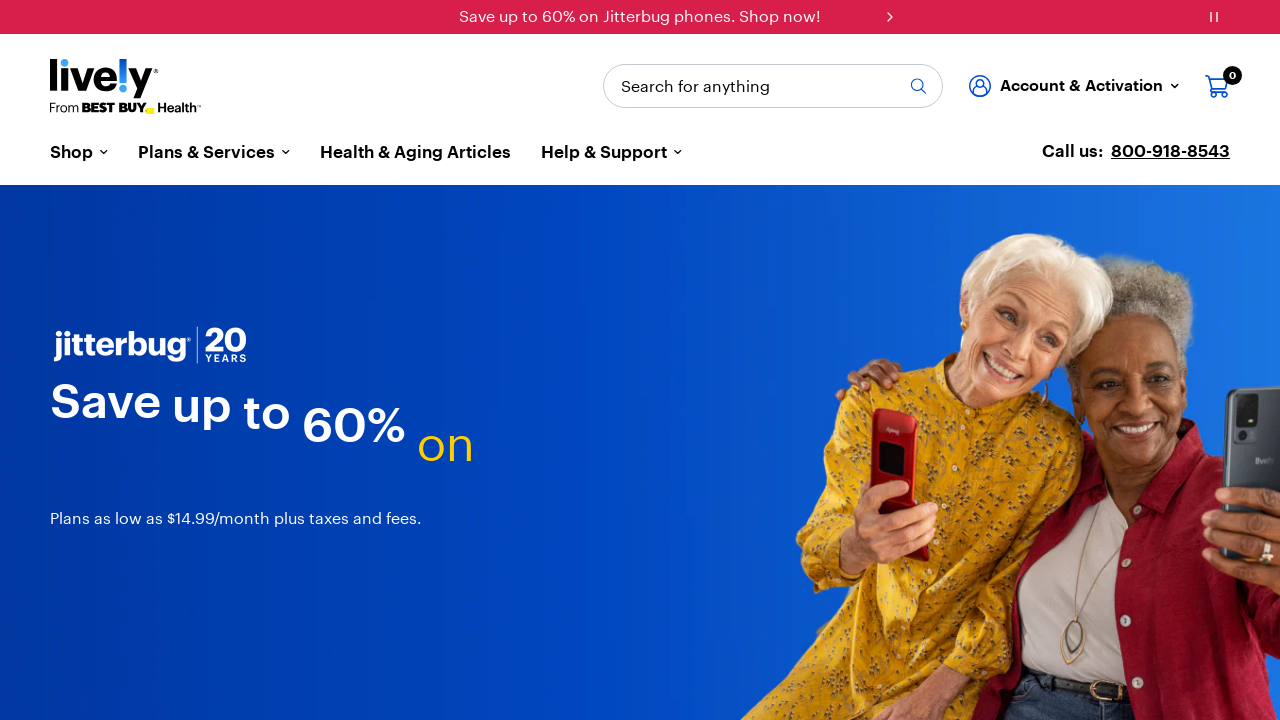

Homepage loaded and network idle confirmed
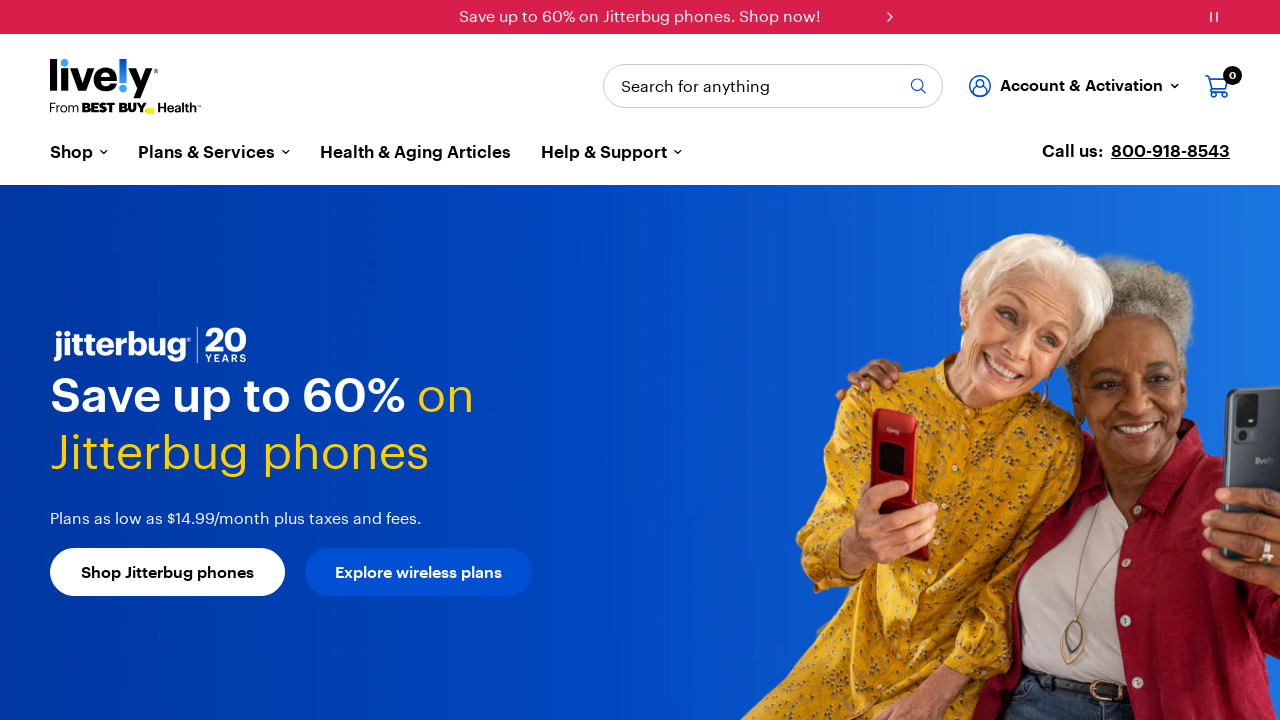

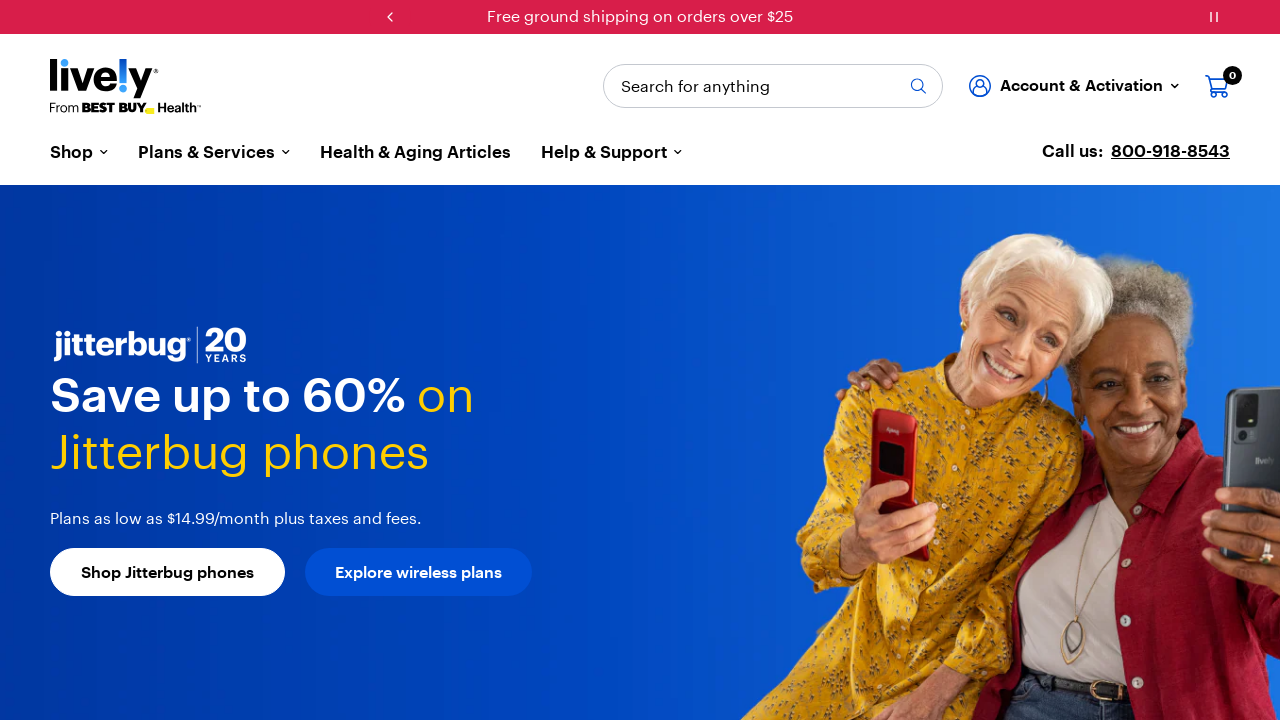